Tests iframe handling by switching between multiple frames and filling input fields in each frame, including nested iframes

Starting URL: https://ui.vision/demo/webtest/frames/

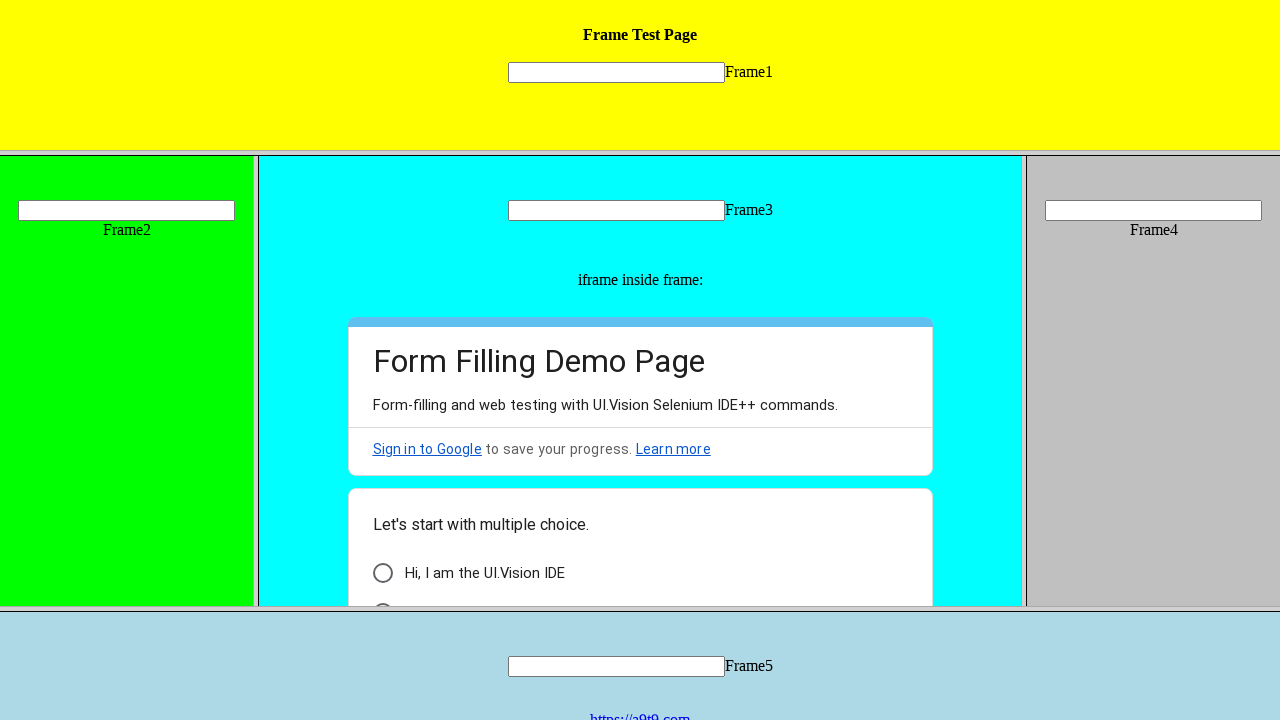

Switched to frame 1 and filled input with 'Frame One' on frame[src='frame_1.html'] >> internal:control=enter-frame >> input[name='mytext1
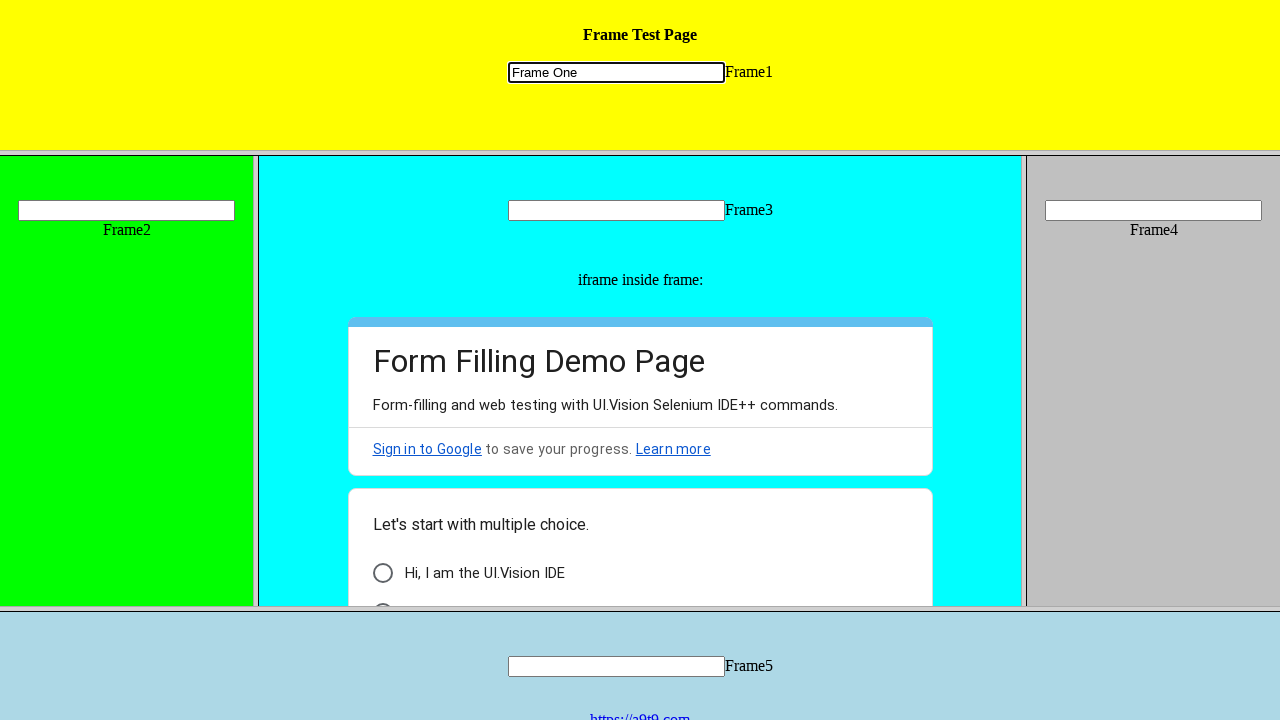

Switched to frame 2 and filled input with 'Frame 2' on frame[src='frame_2.html'] >> internal:control=enter-frame >> input[name='mytext2
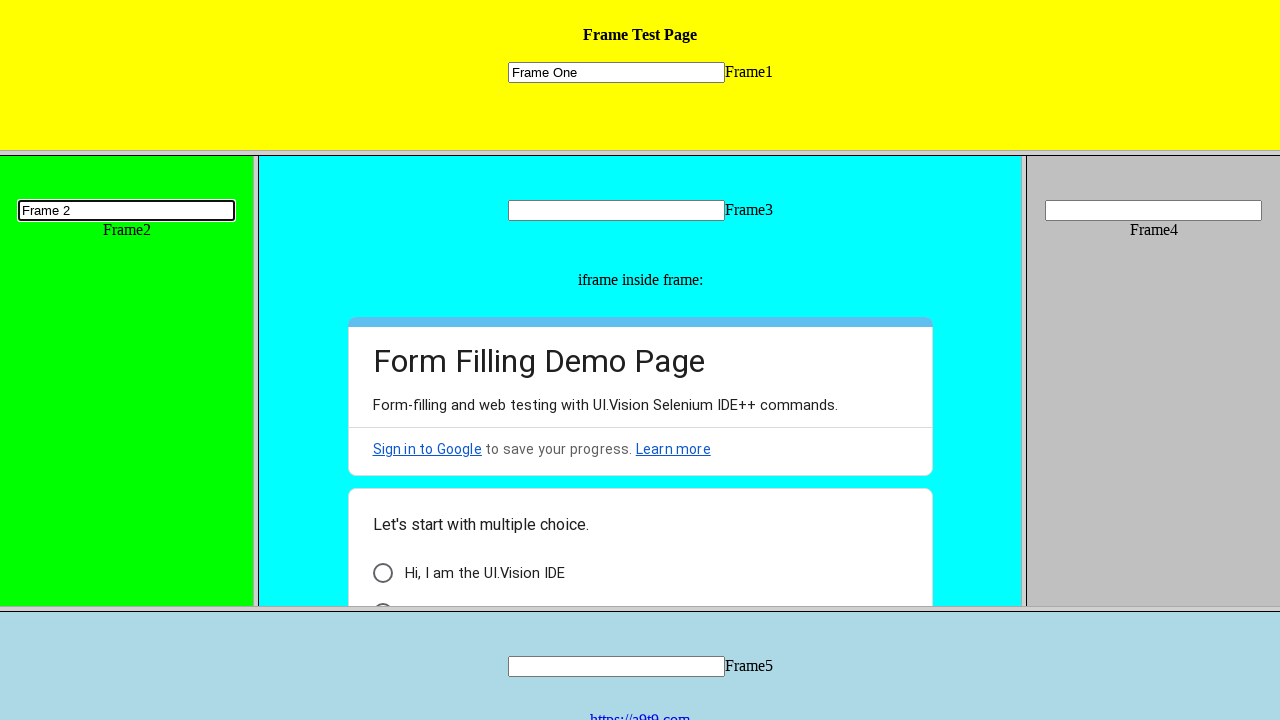

Switched to frame 4 and filled input with 'Frame 4' on frame[src='frame_4.html'] >> internal:control=enter-frame >> input[name='mytext4
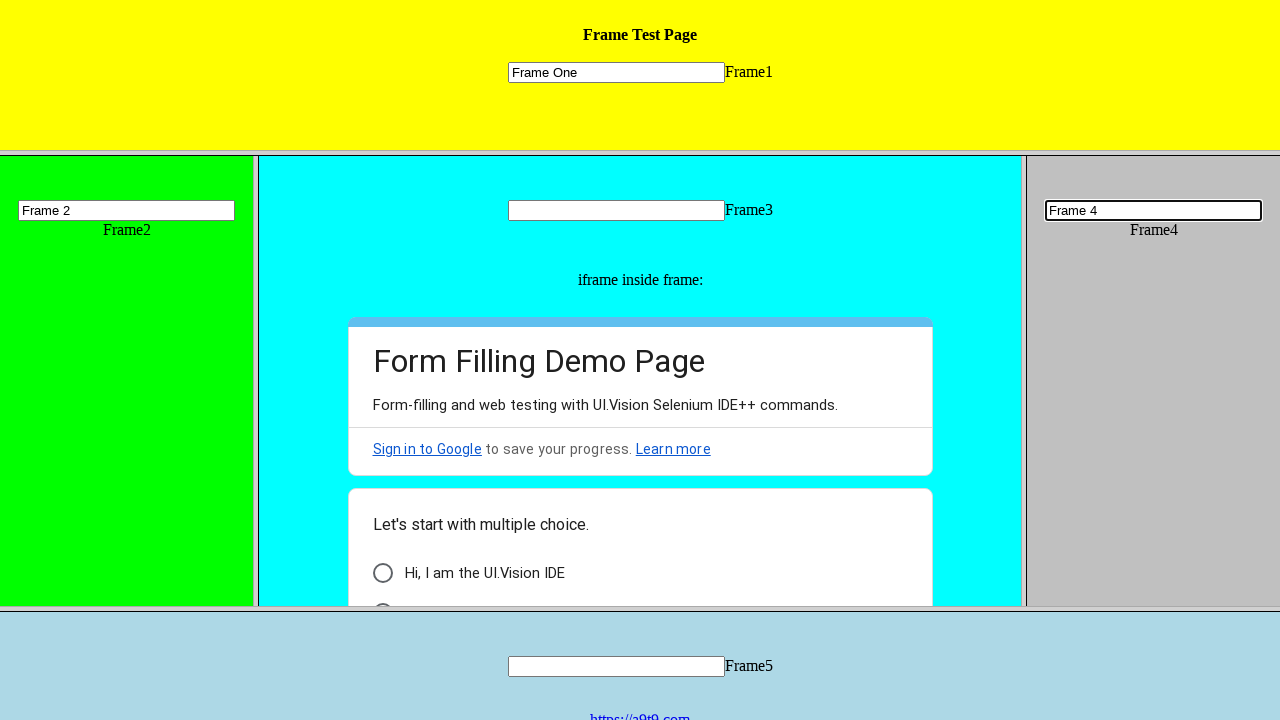

Switched to frame 3 and filled input with 'Frame 3' on frame[src='frame_3.html'] >> internal:control=enter-frame >> input[name='mytext3
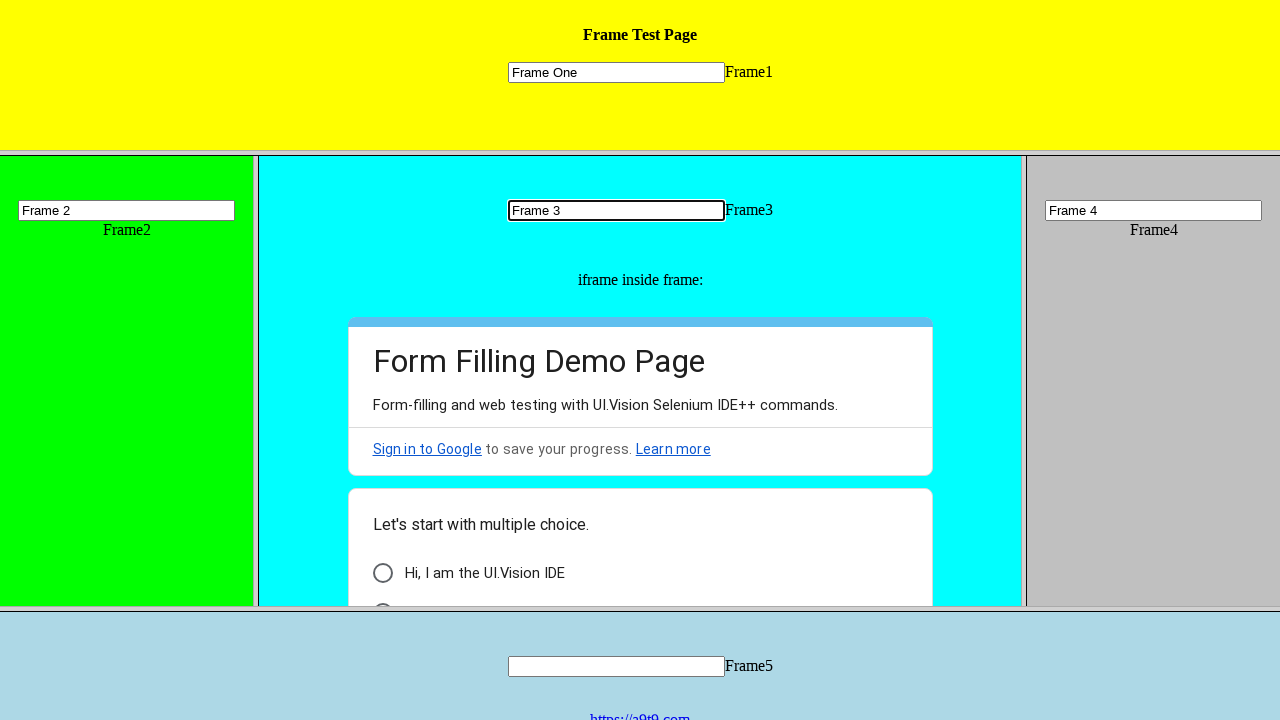

Clicked label in nested iframe within frame 3 at (434, 594) on frame[src='frame_3.html'] >> internal:control=enter-frame >> iframe >> nth=0 >> 
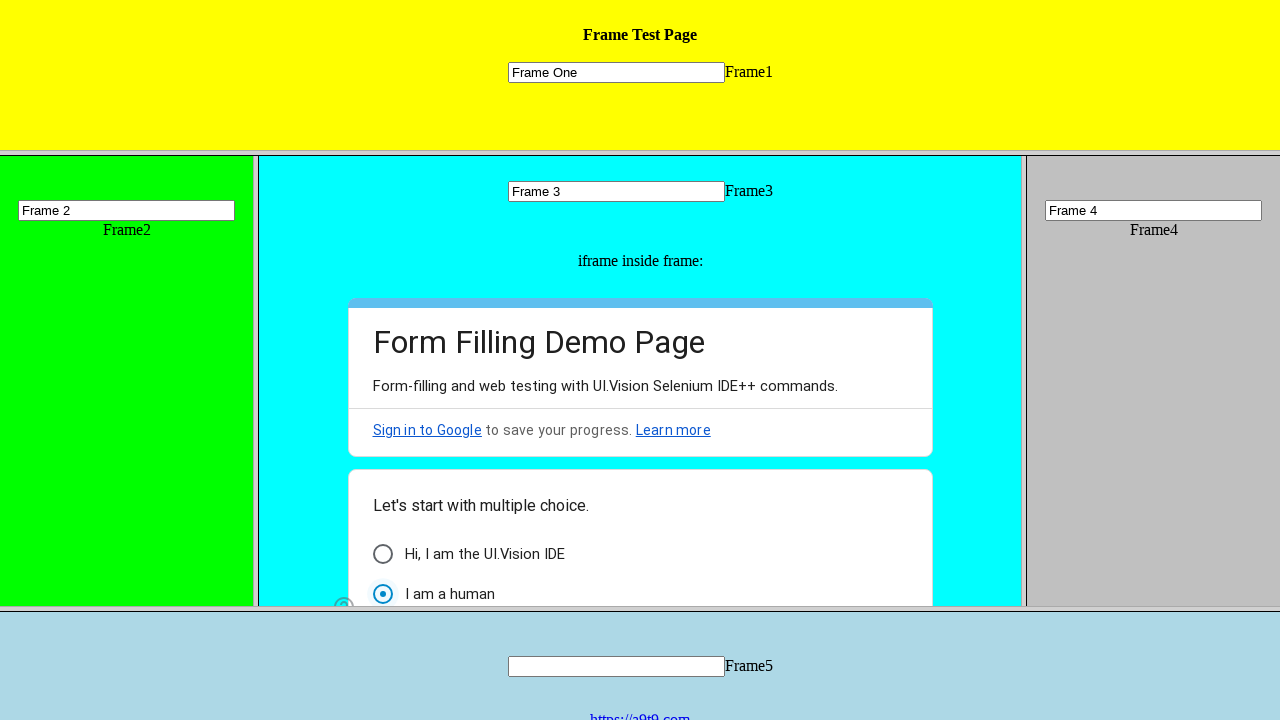

Clicked 'Web Testing' option in nested iframe at (446, 461) on frame[src='frame_3.html'] >> internal:control=enter-frame >> iframe >> nth=0 >> 
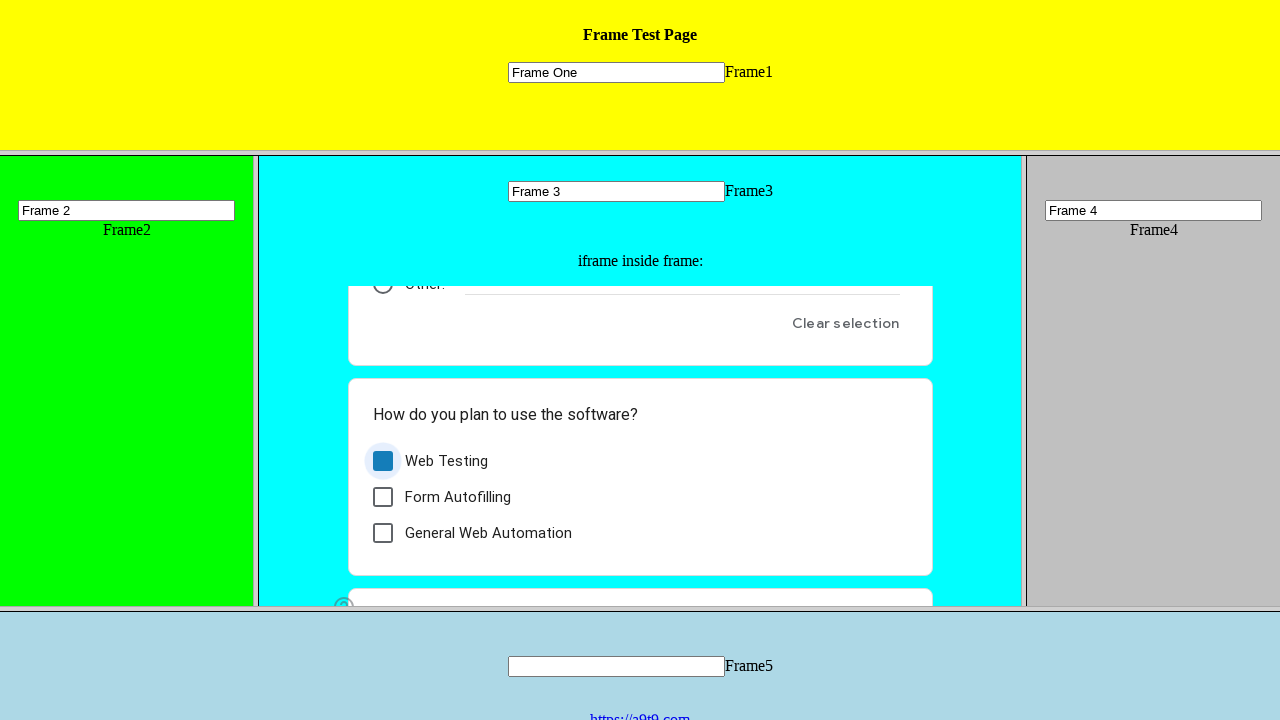

Clicked confirm button in nested iframe at (468, 461) on frame[src='frame_3.html'] >> internal:control=enter-frame >> iframe >> nth=0 >> 
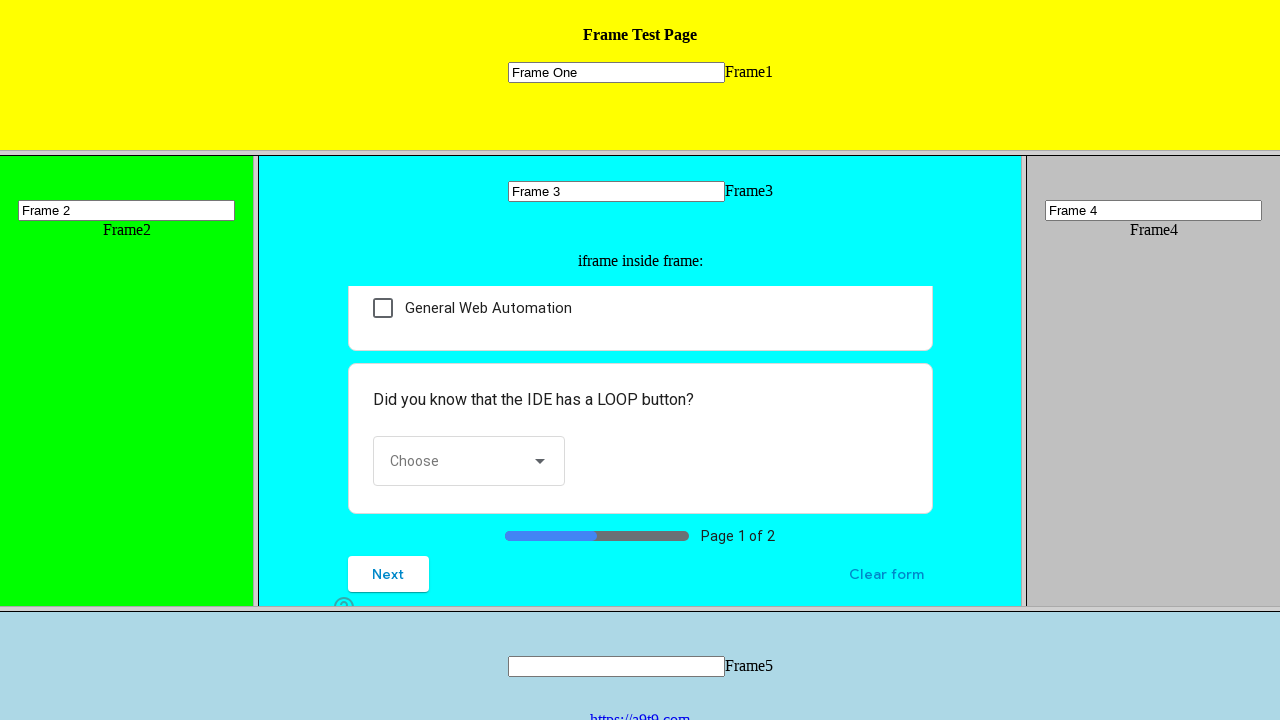

Switched to frame 5 and filled input with 'Frame 5' on frame[src='frame_5.html'] >> internal:control=enter-frame >> input[name='mytext5
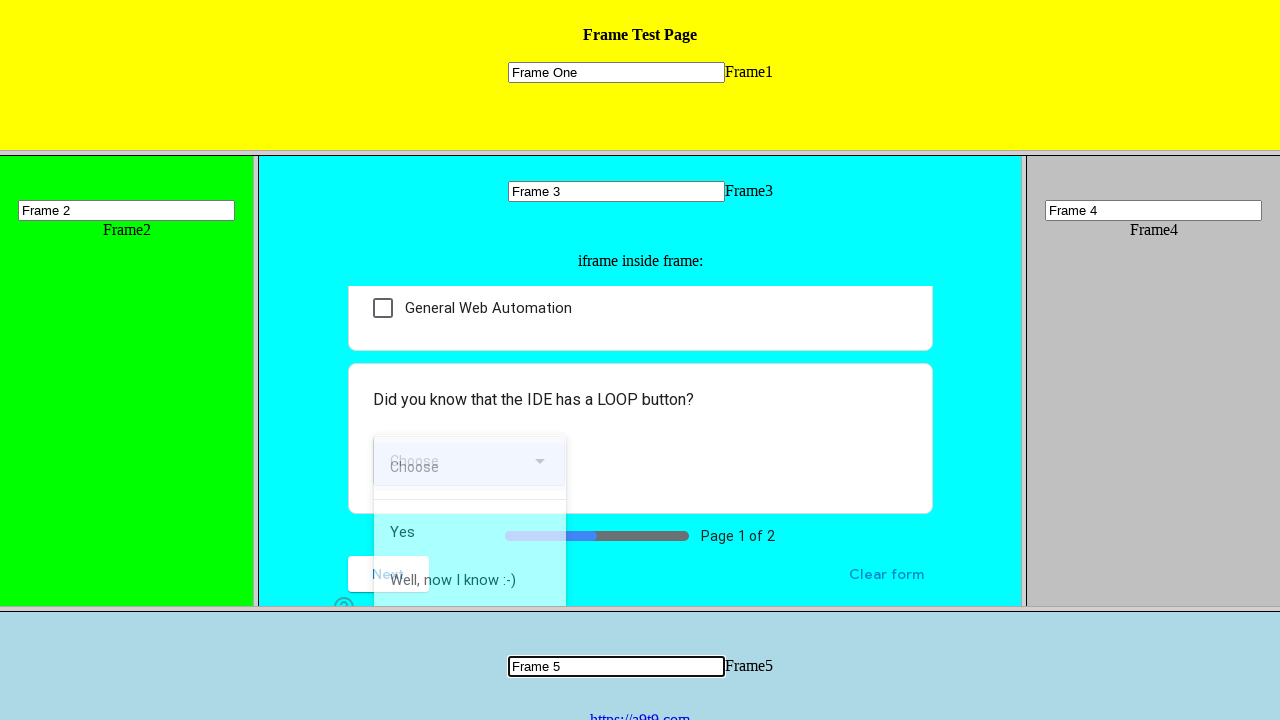

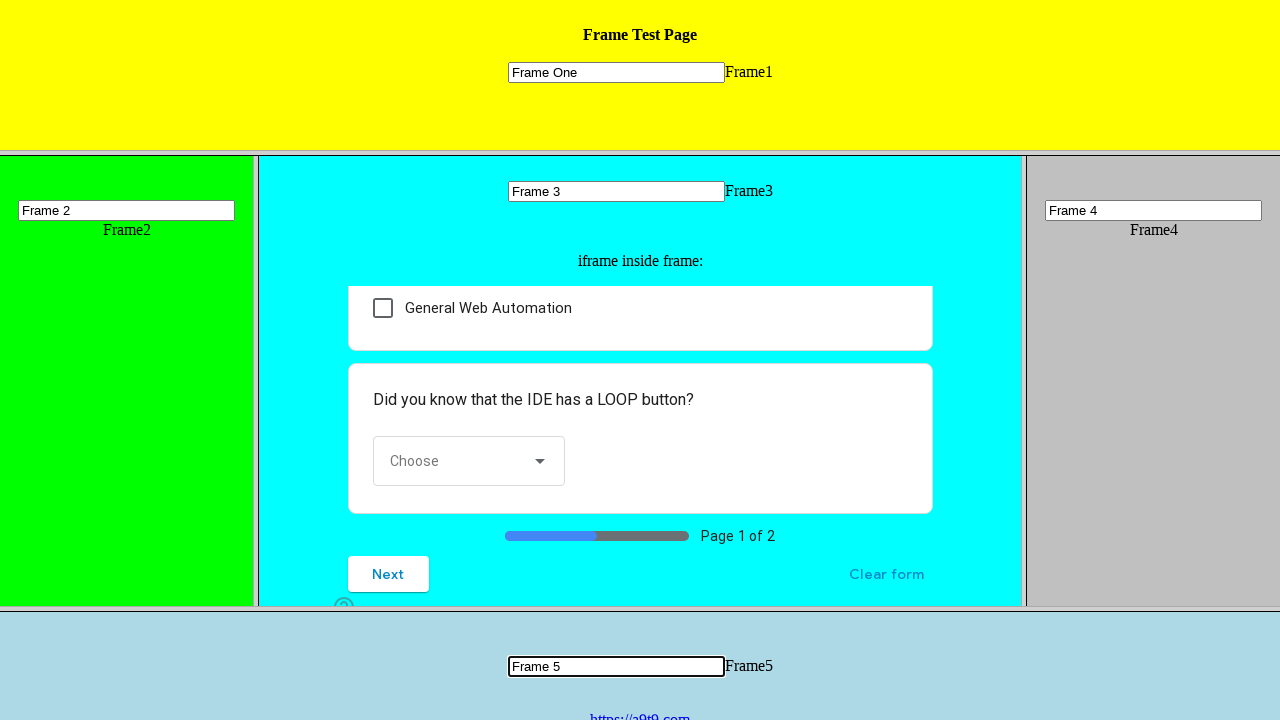